Tests dynamic content loading by clicking a Start button and waiting for a "Hello World!" header to become visible

Starting URL: https://the-internet.herokuapp.com/dynamic_loading/1

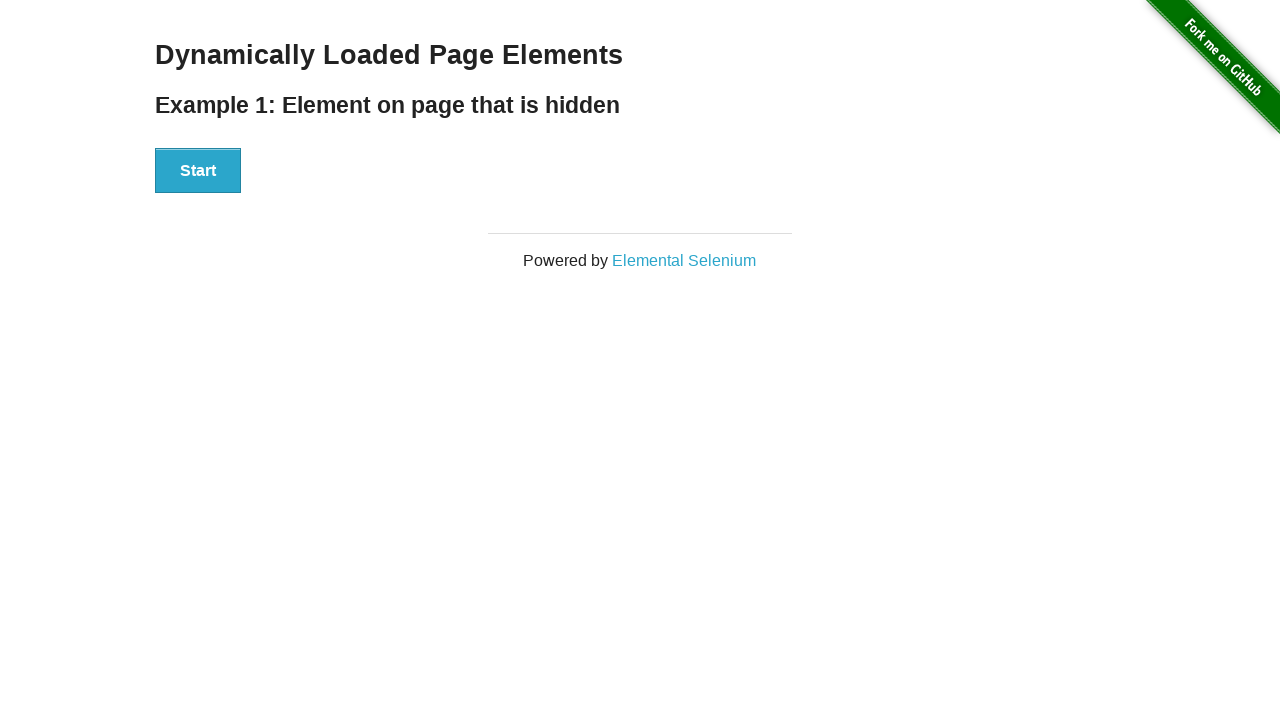

Clicked the Start button to trigger dynamic loading at (198, 171) on xpath=//button[text()='Start']
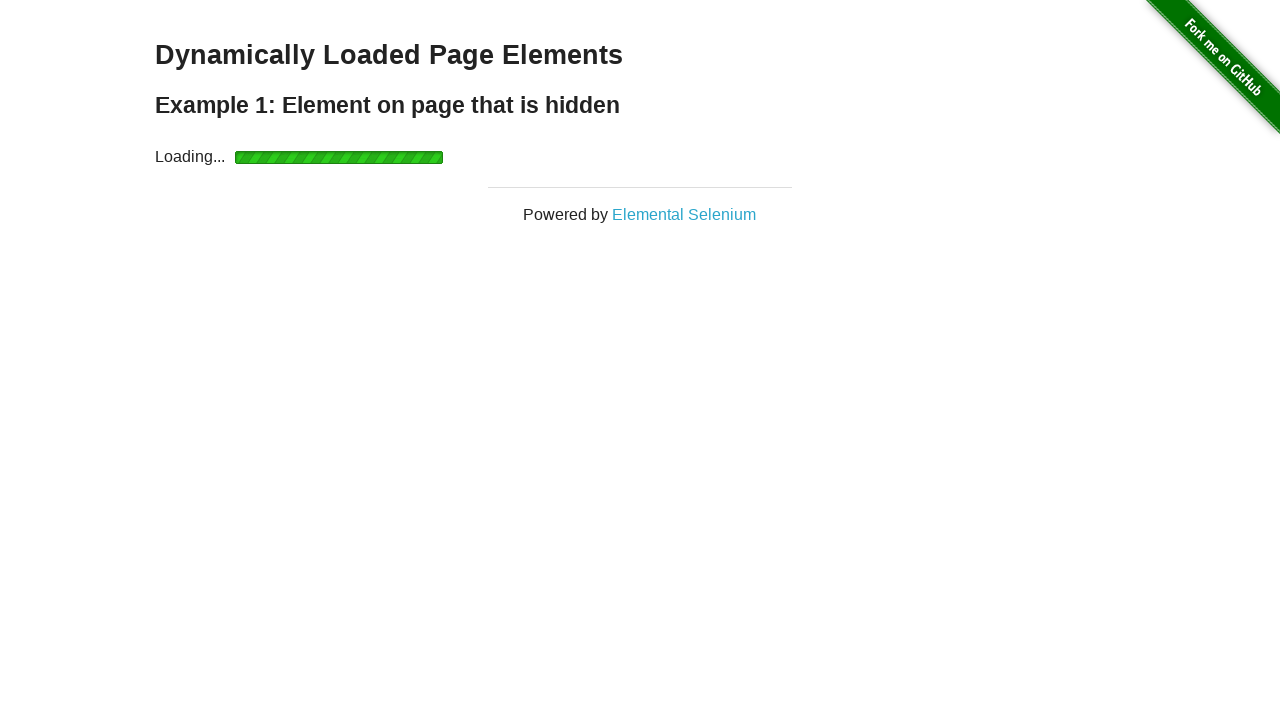

Waited for 'Hello World!' header to become visible
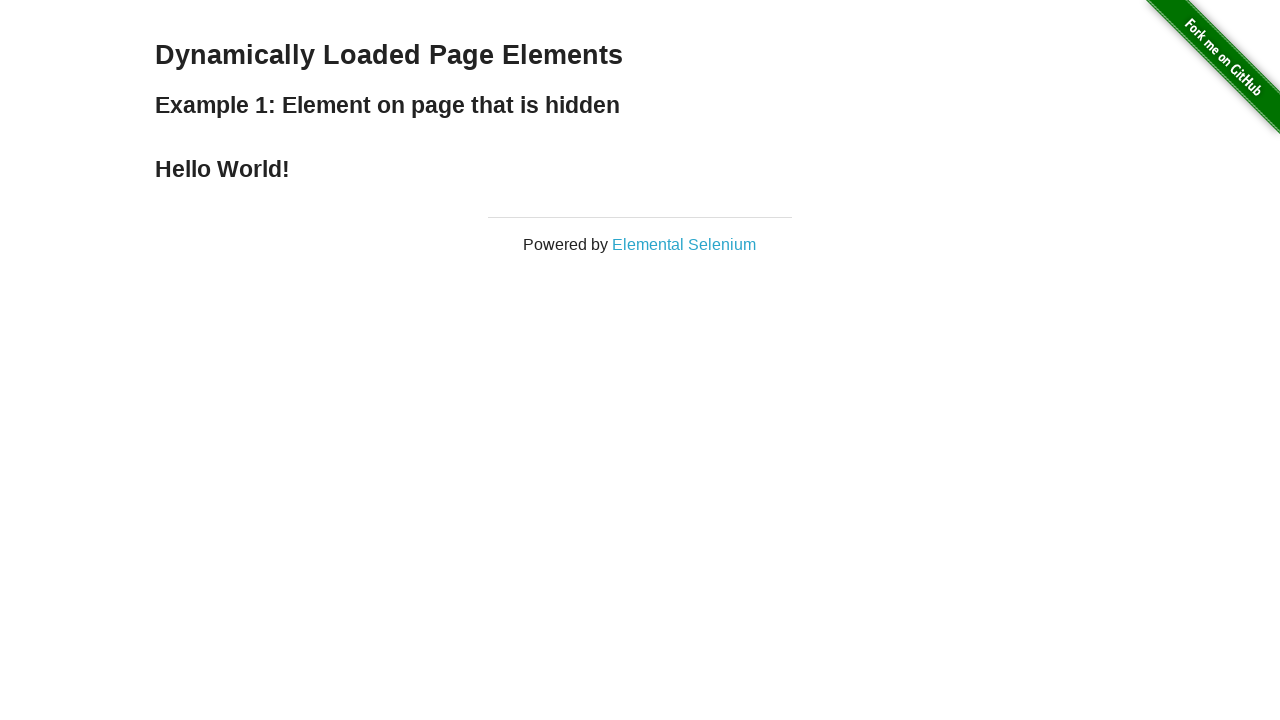

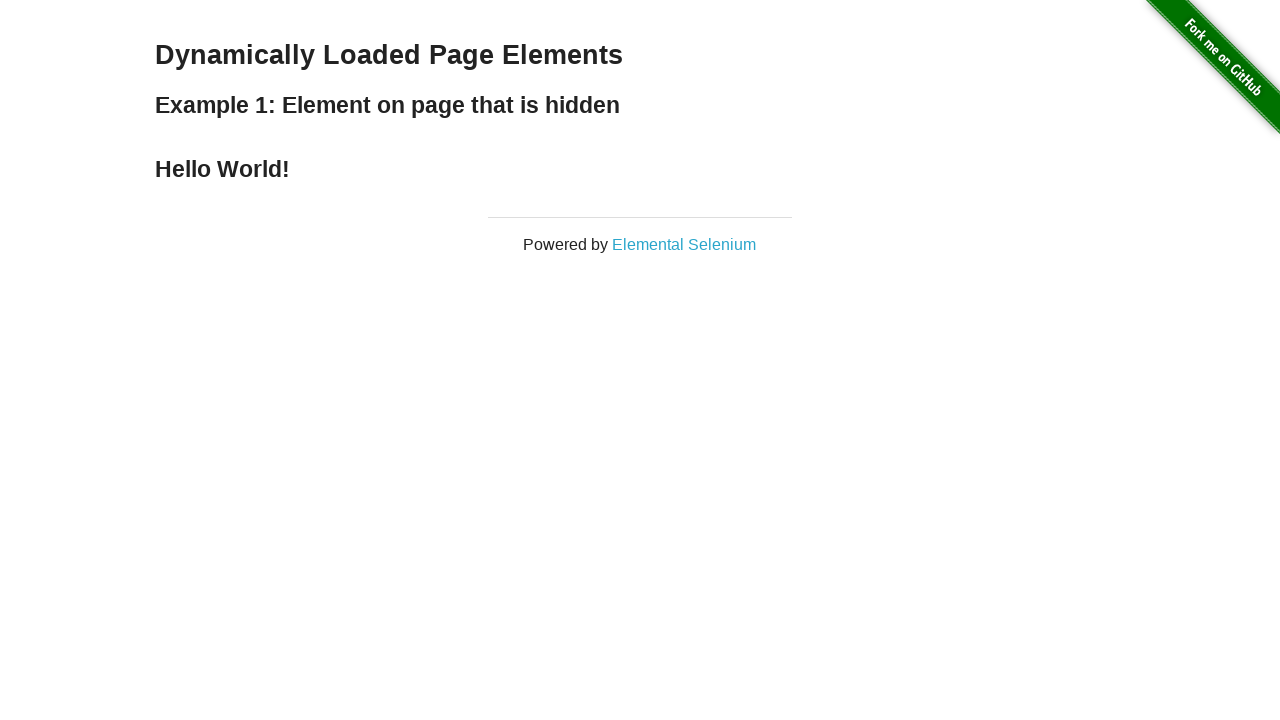